Tests browser alert handling by double-clicking a button that triggers a JavaScript alert popup

Starting URL: https://only-testing-blog.blogspot.com/2014/09/selectable.html

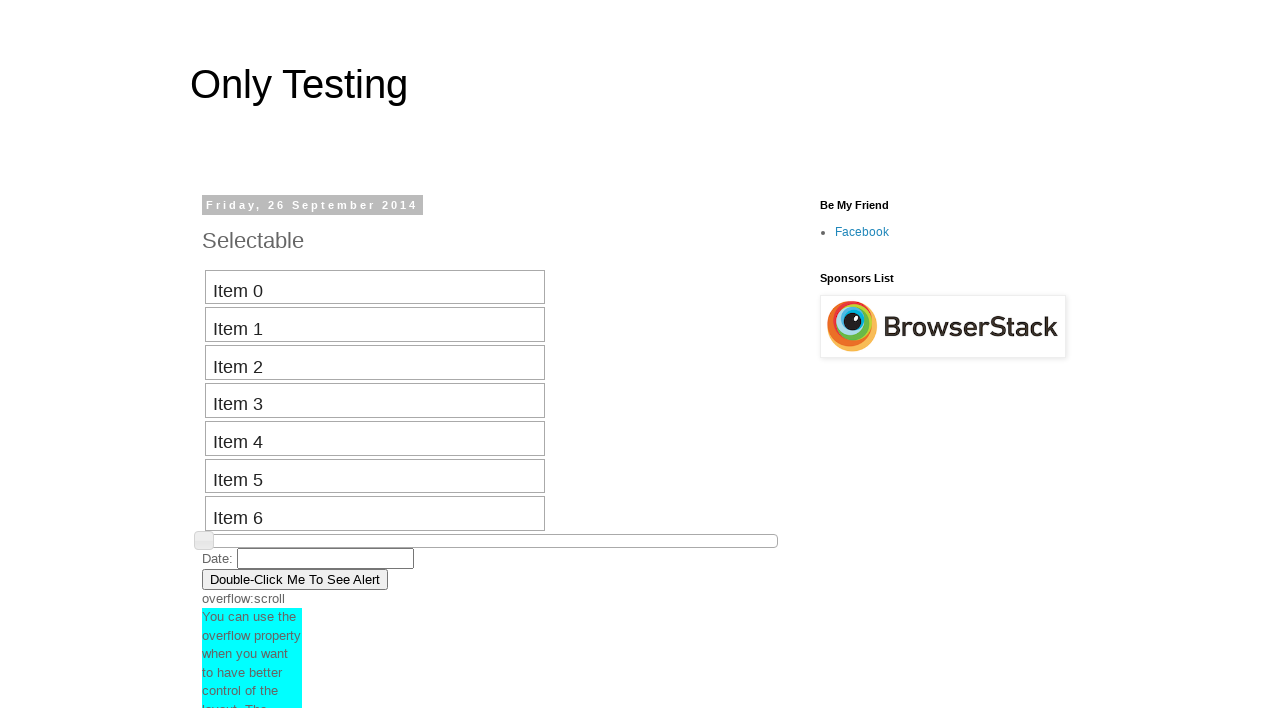

Located button with ondblclick attribute
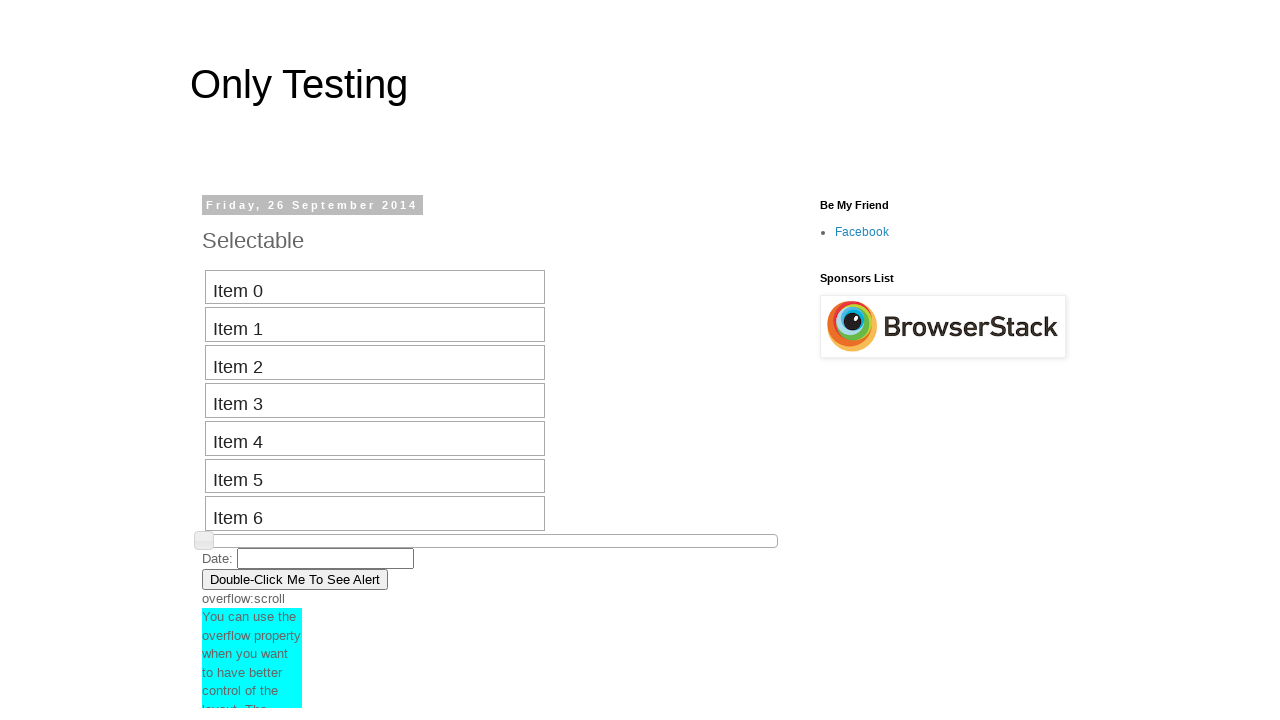

Double-clicked button to trigger JavaScript alert at (295, 579) on xpath=//button[@ondblclick="myFunction()"]
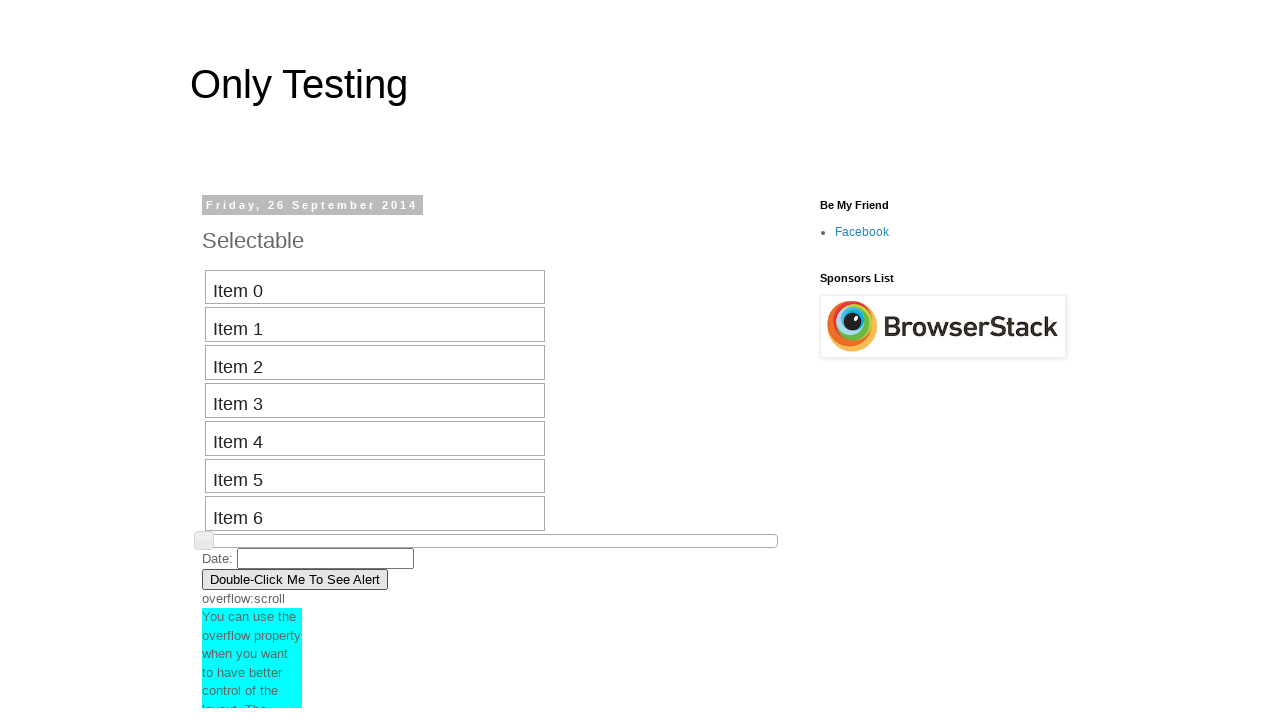

Set up alert dialog handler to accept the popup
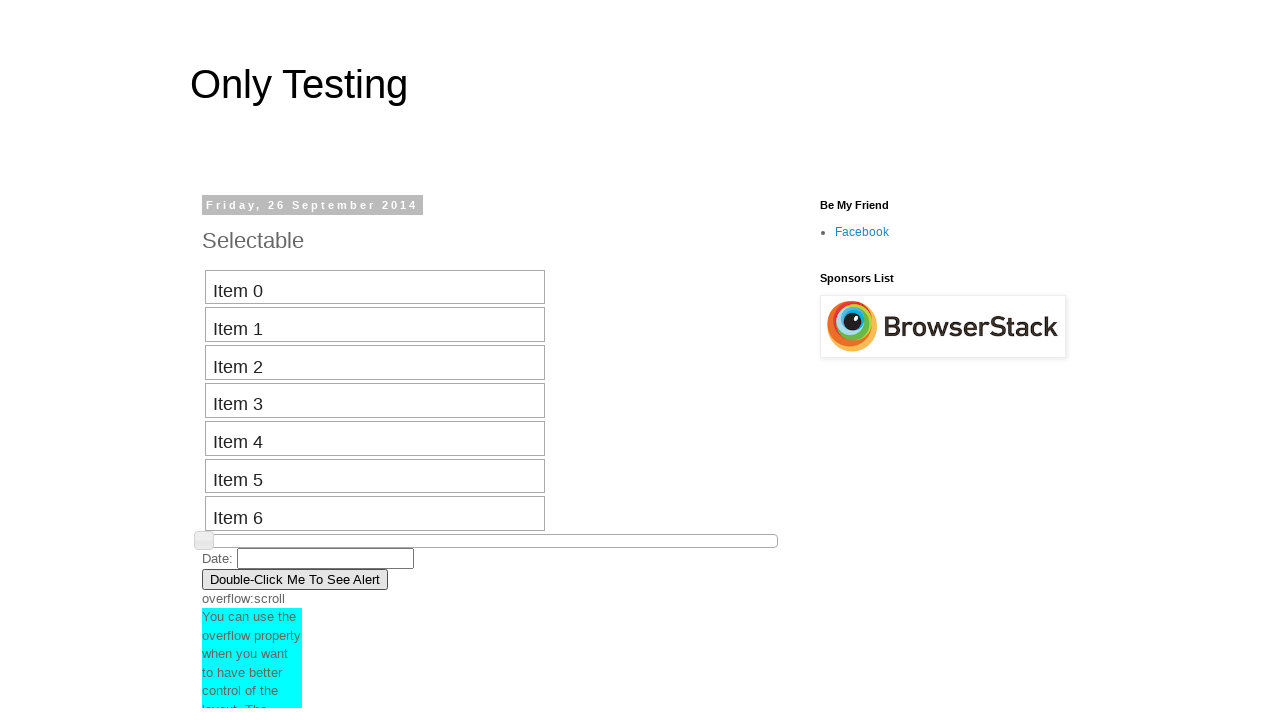

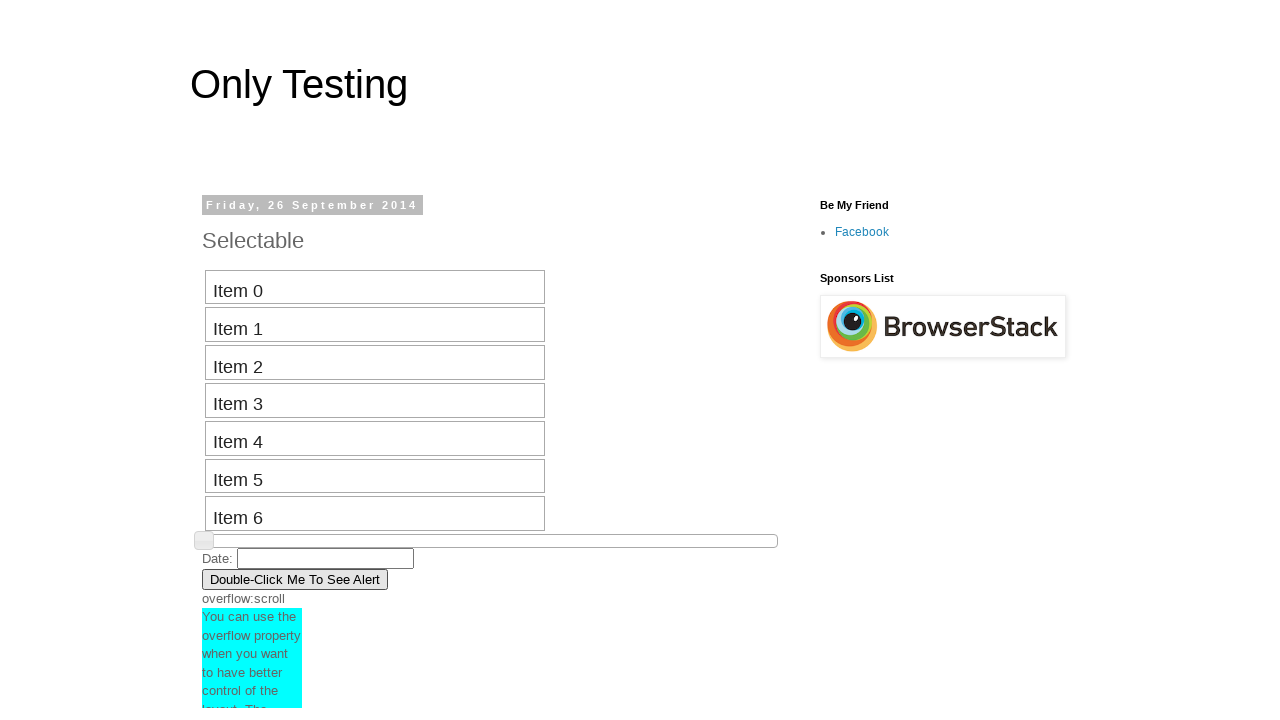